Tests right-click (context click) functionality on a button element and verifies the right click message appears on the DemoQA buttons page

Starting URL: https://demoqa.com/elements

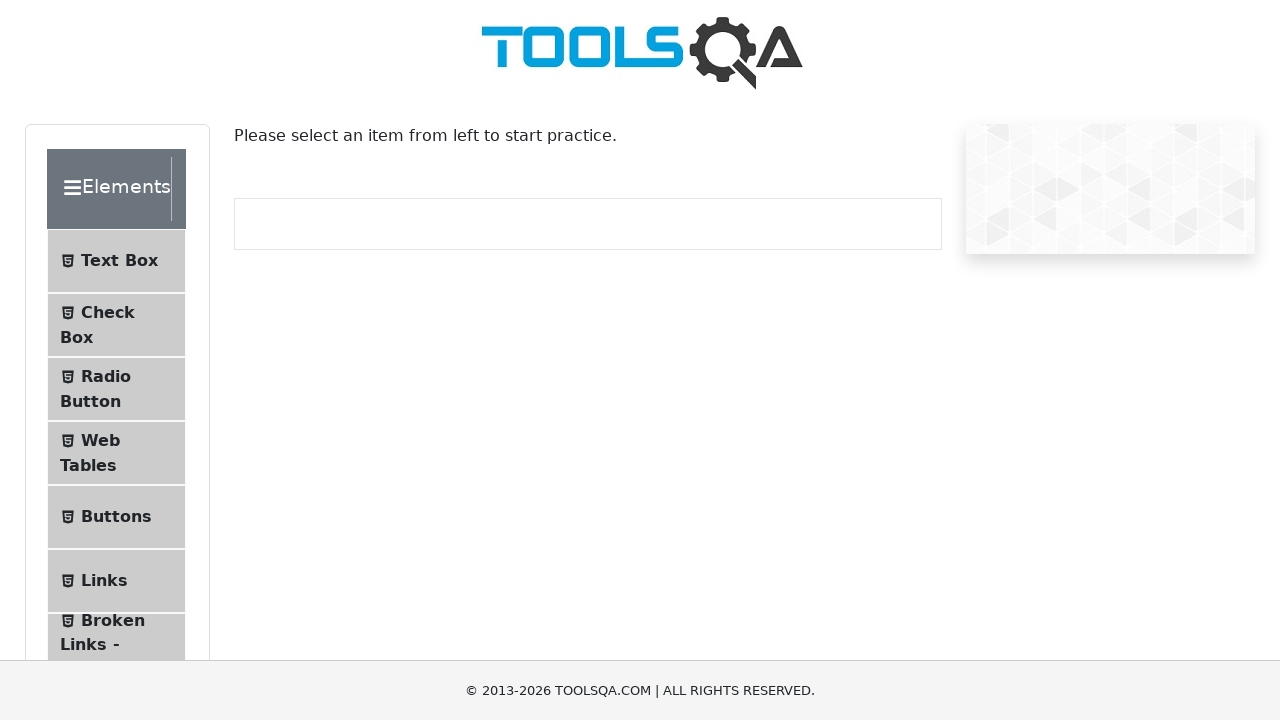

Clicked on first element group to expand it at (126, 392) on .element-group:first-child
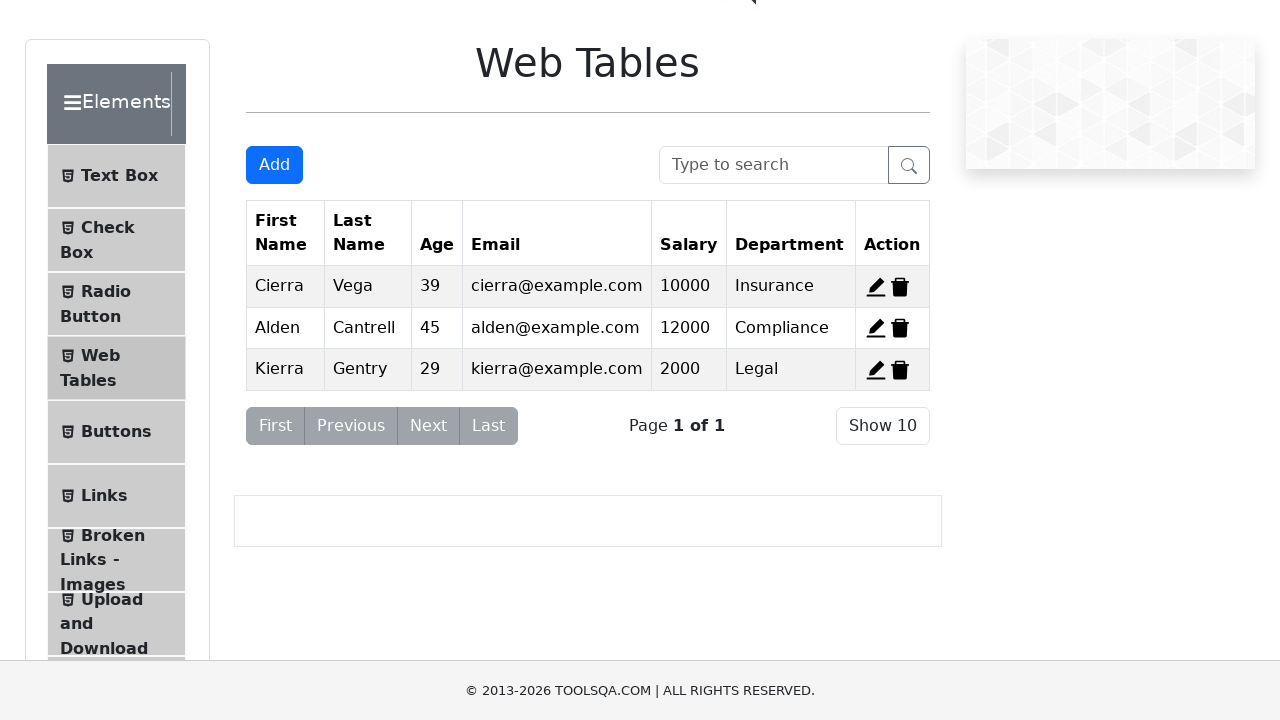

Waited for Buttons menu item to appear
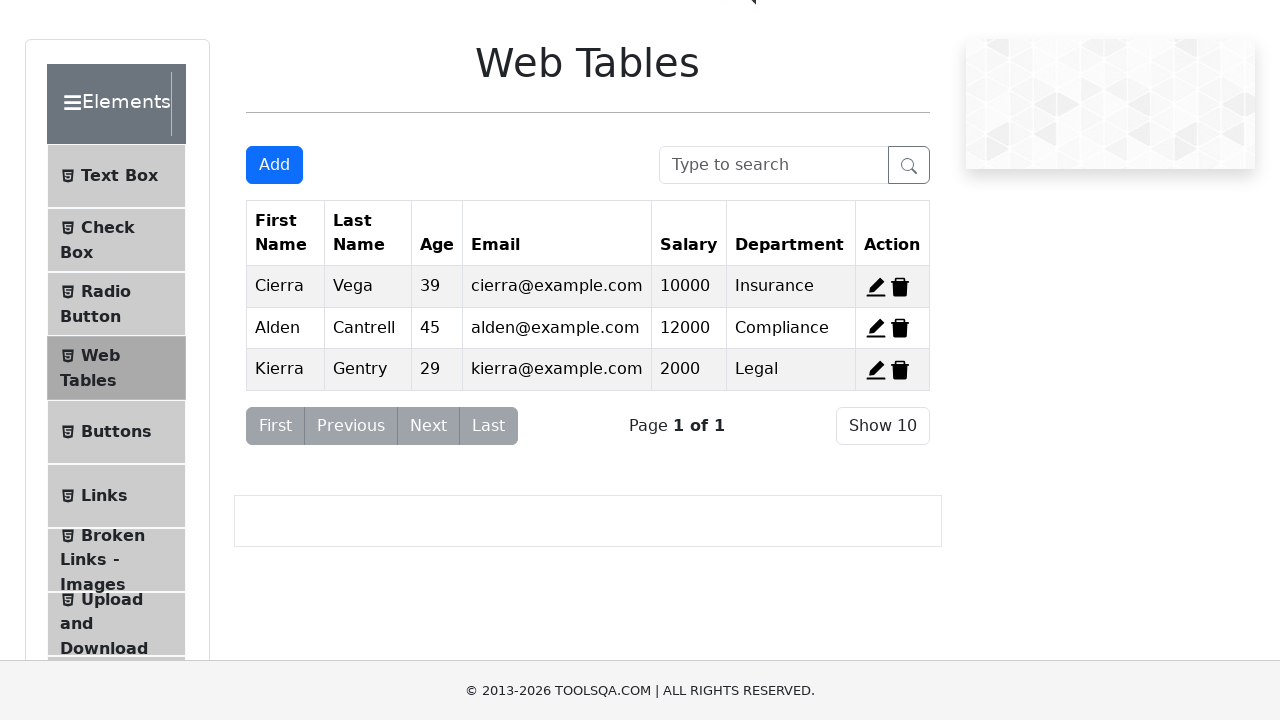

Clicked on Buttons menu item (5th item in element group) at (116, 432) on .left-pannel .element-group:first-child li:nth-child(5)
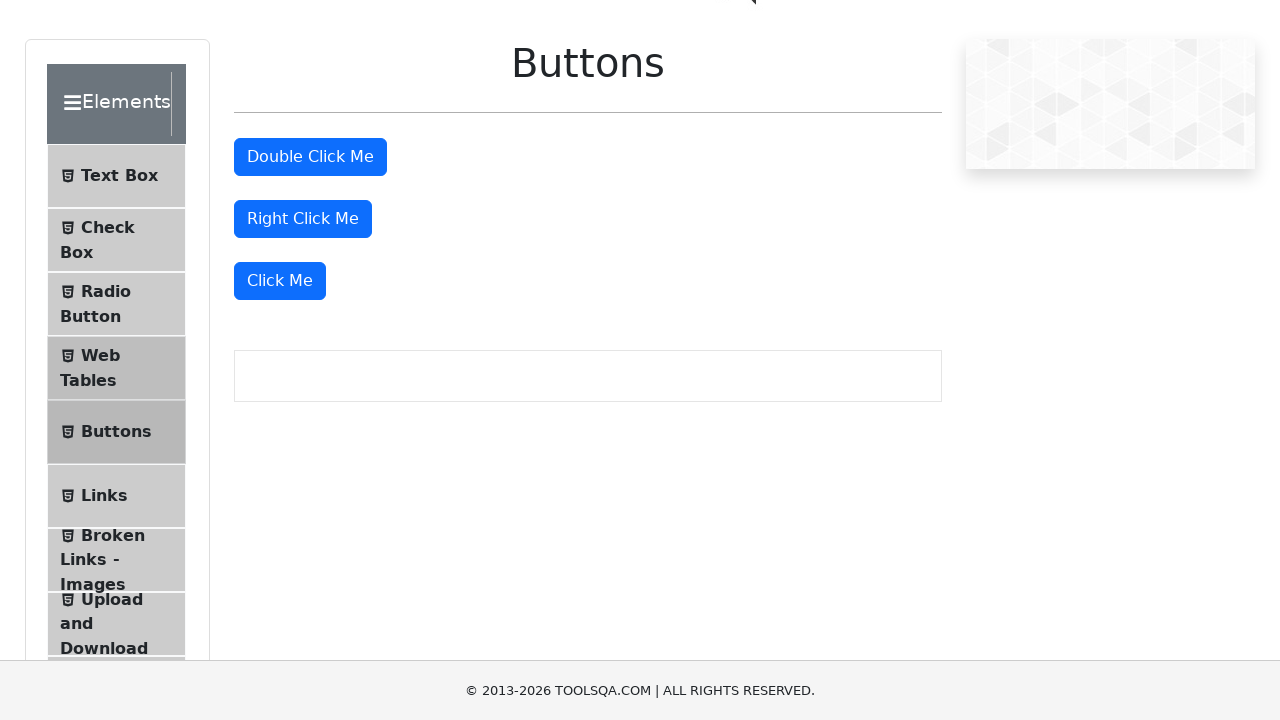

Performed right-click on the right click button at (303, 219) on #rightClickBtn
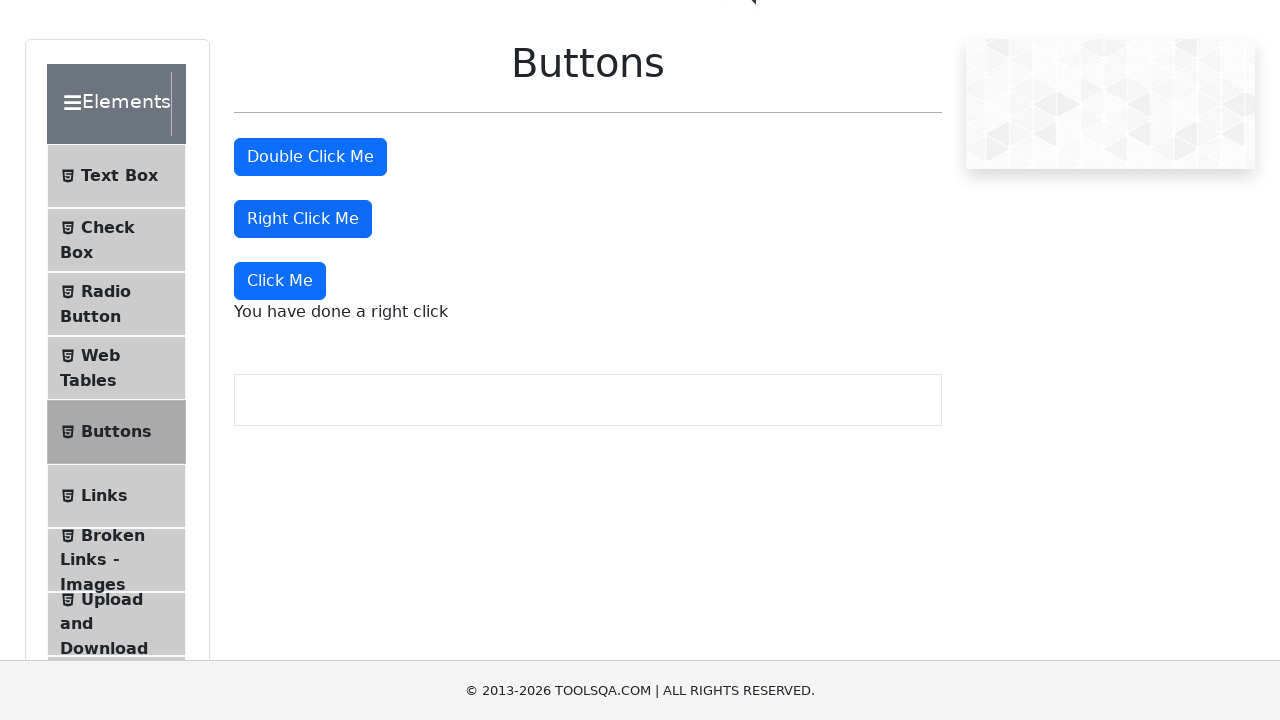

Verified right click message appeared
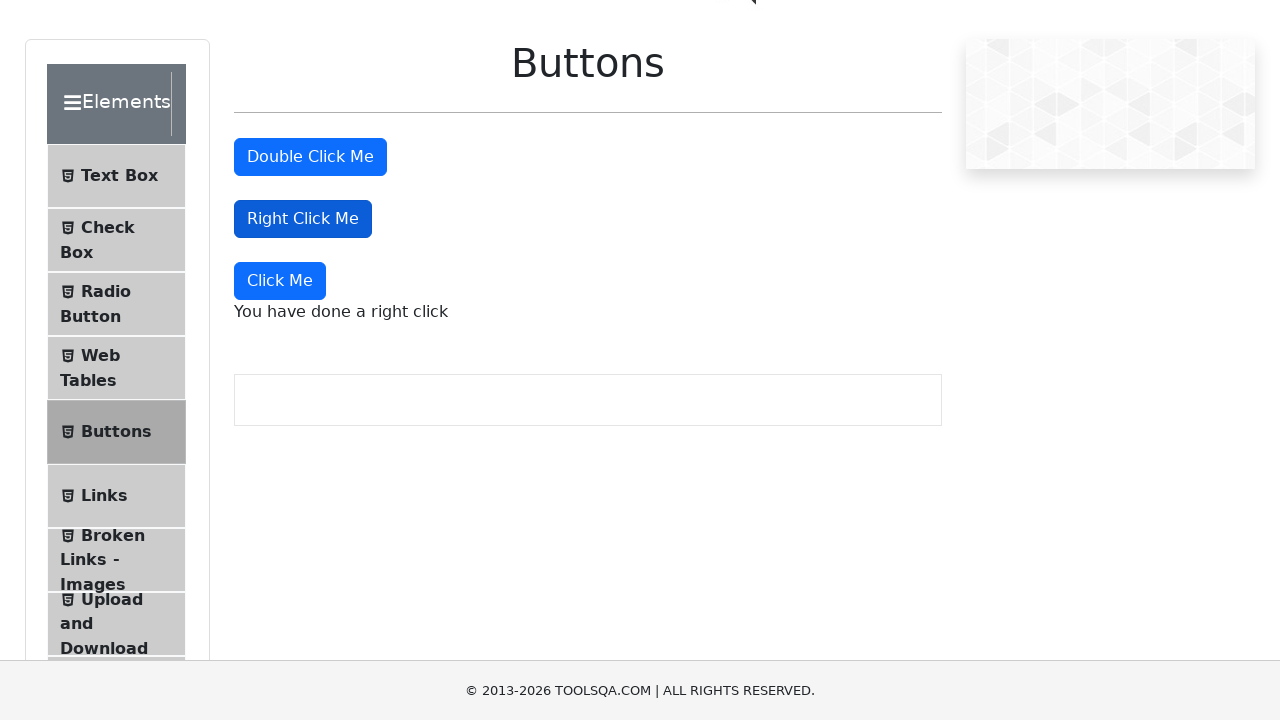

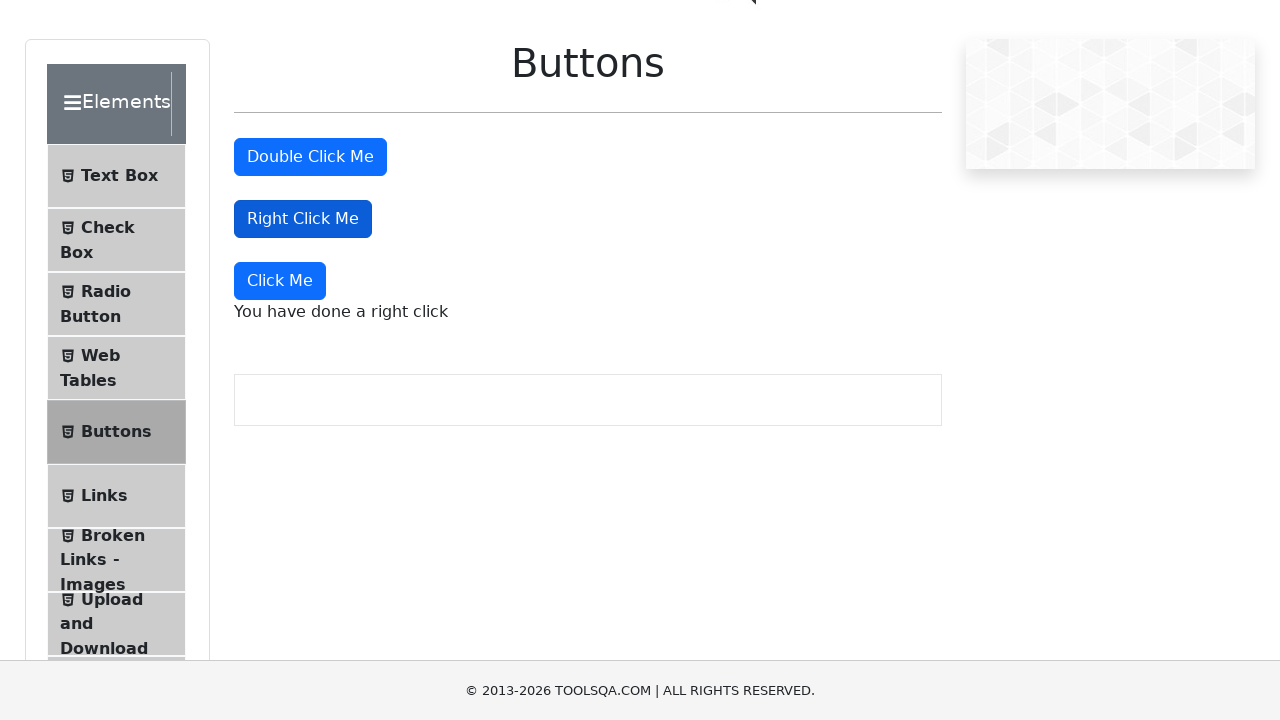